Tests window handling by clicking a link that opens a new window, verifying two windows exist, switching to the new window to verify its title and content, then switching back to the original window to verify its title.

Starting URL: https://the-internet.herokuapp.com/windows

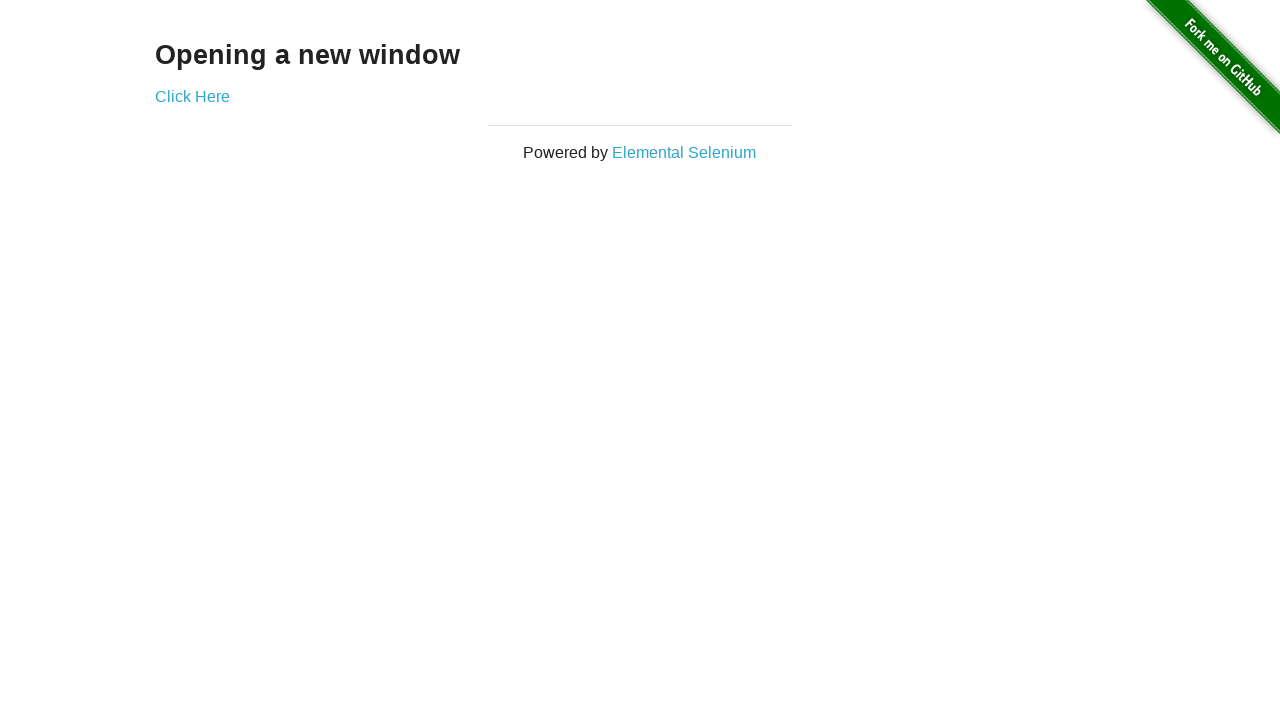

Clicked 'Click Here' link to open new window at (192, 96) on text=Click Here
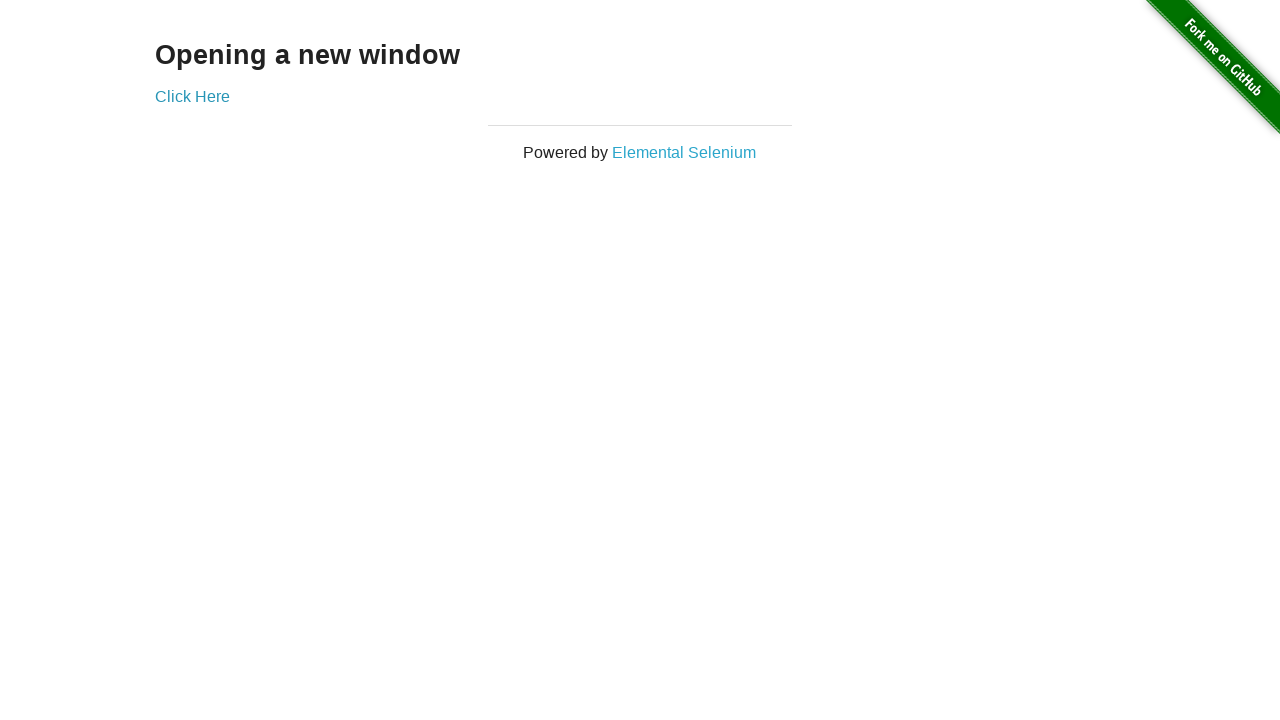

Captured new window reference
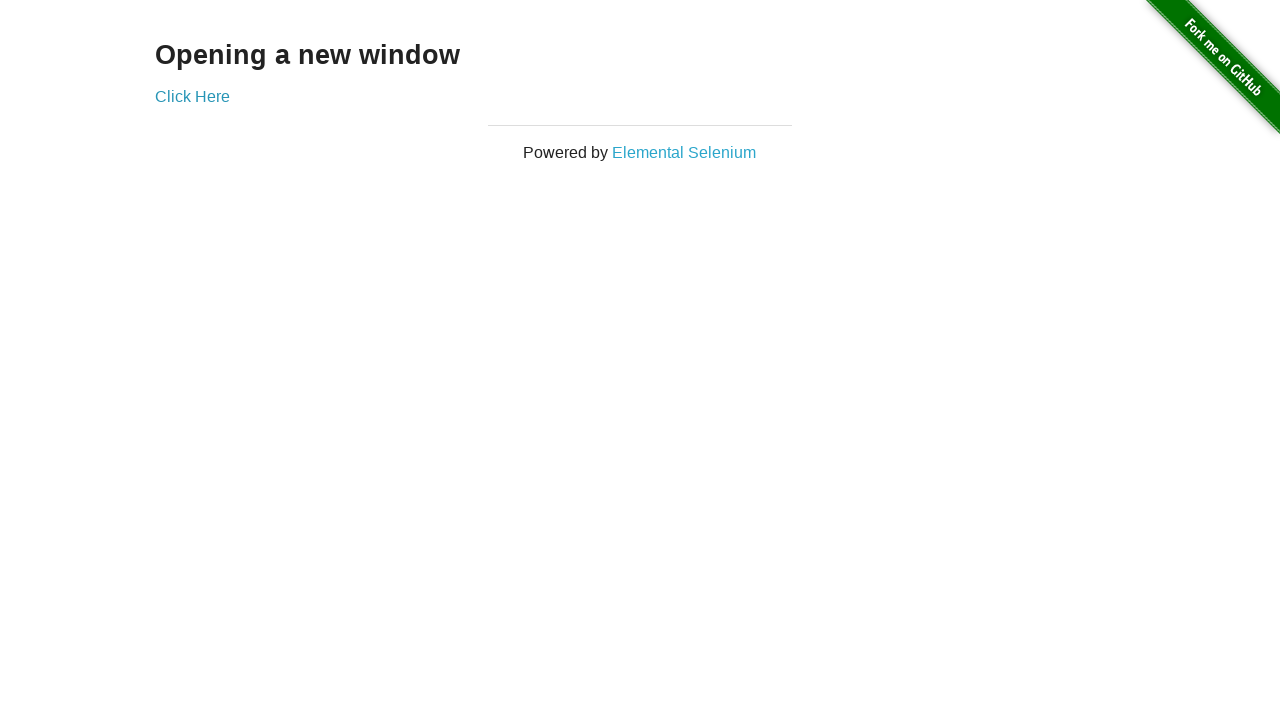

New window finished loading
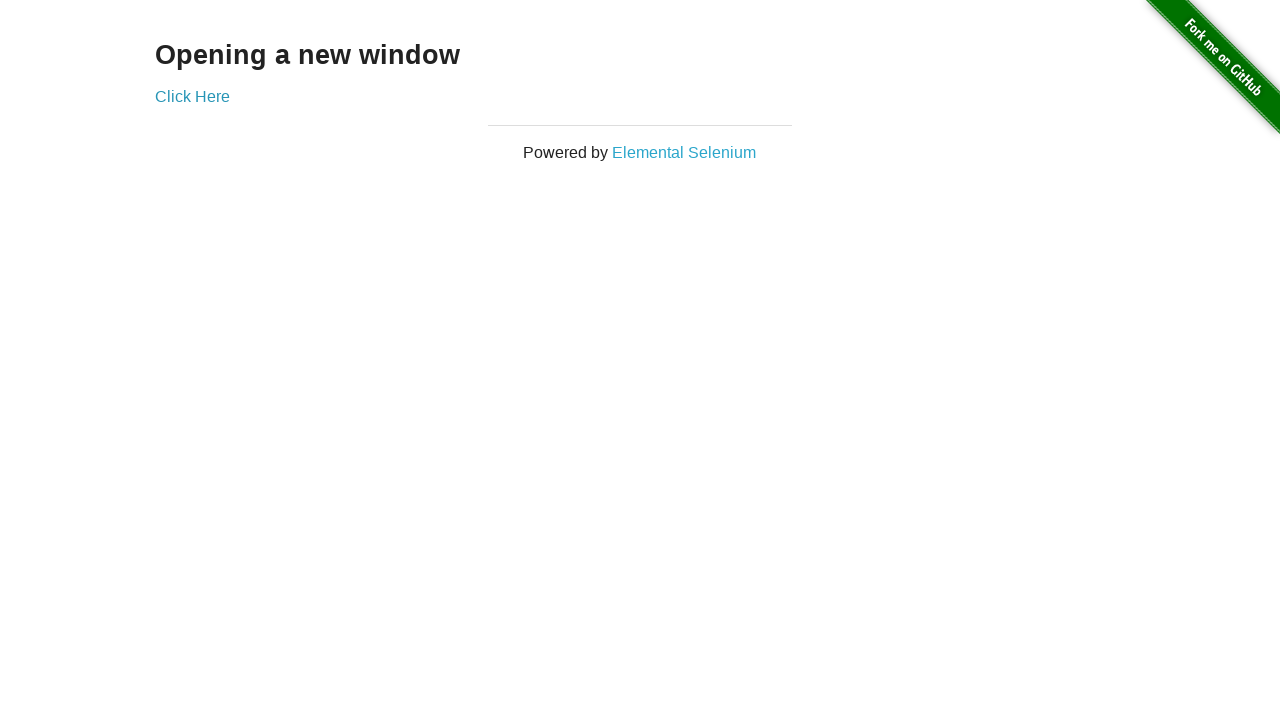

Verified 2 windows exist
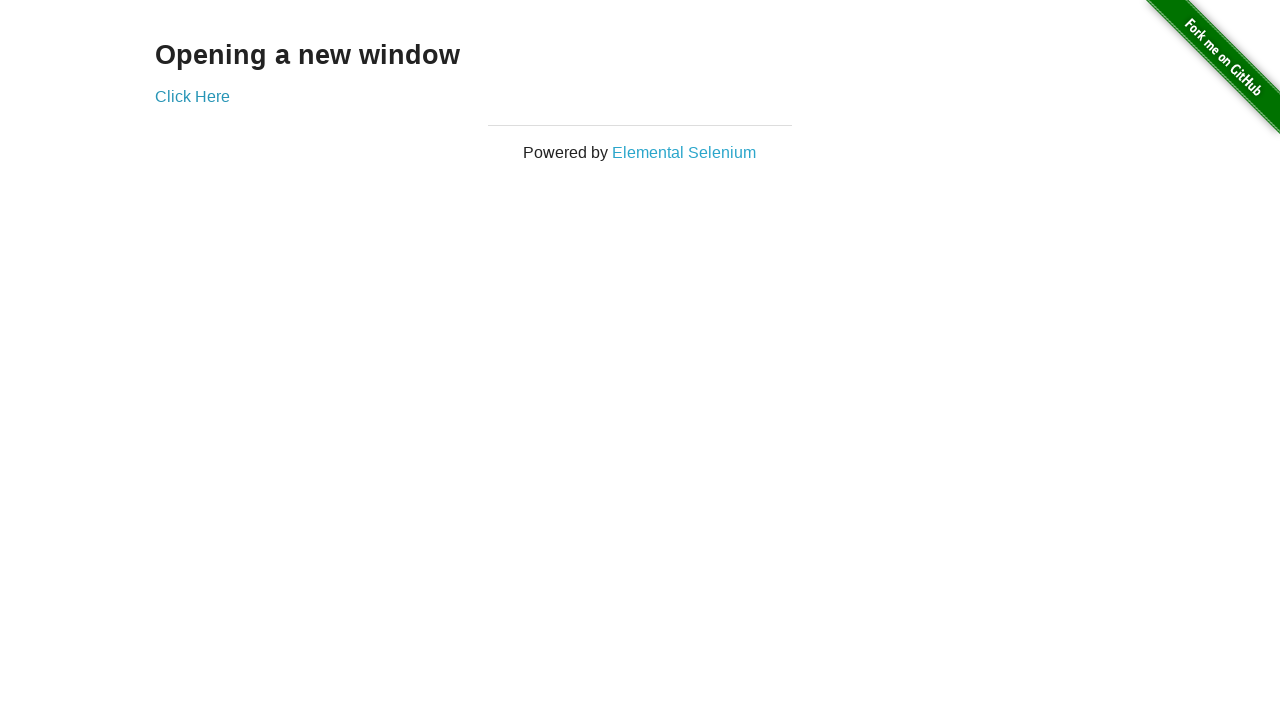

Verified new window title is 'New Window'
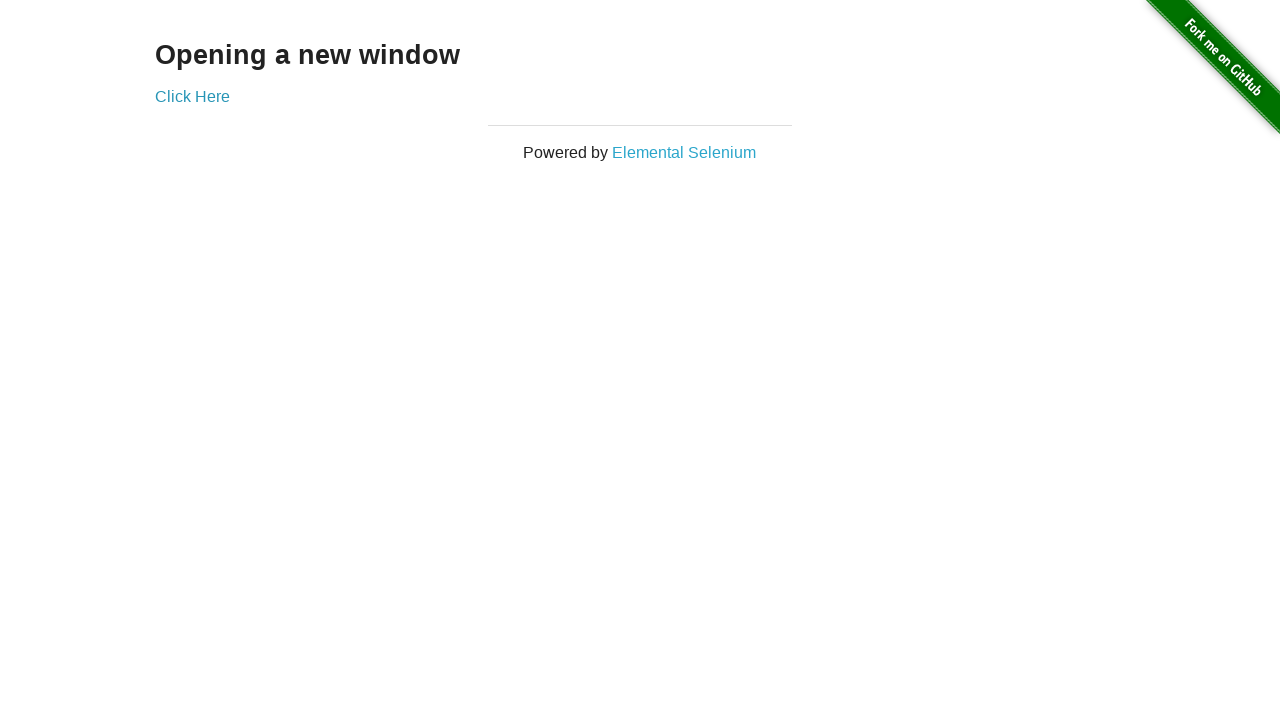

Verified 'New Window' text found in new window content
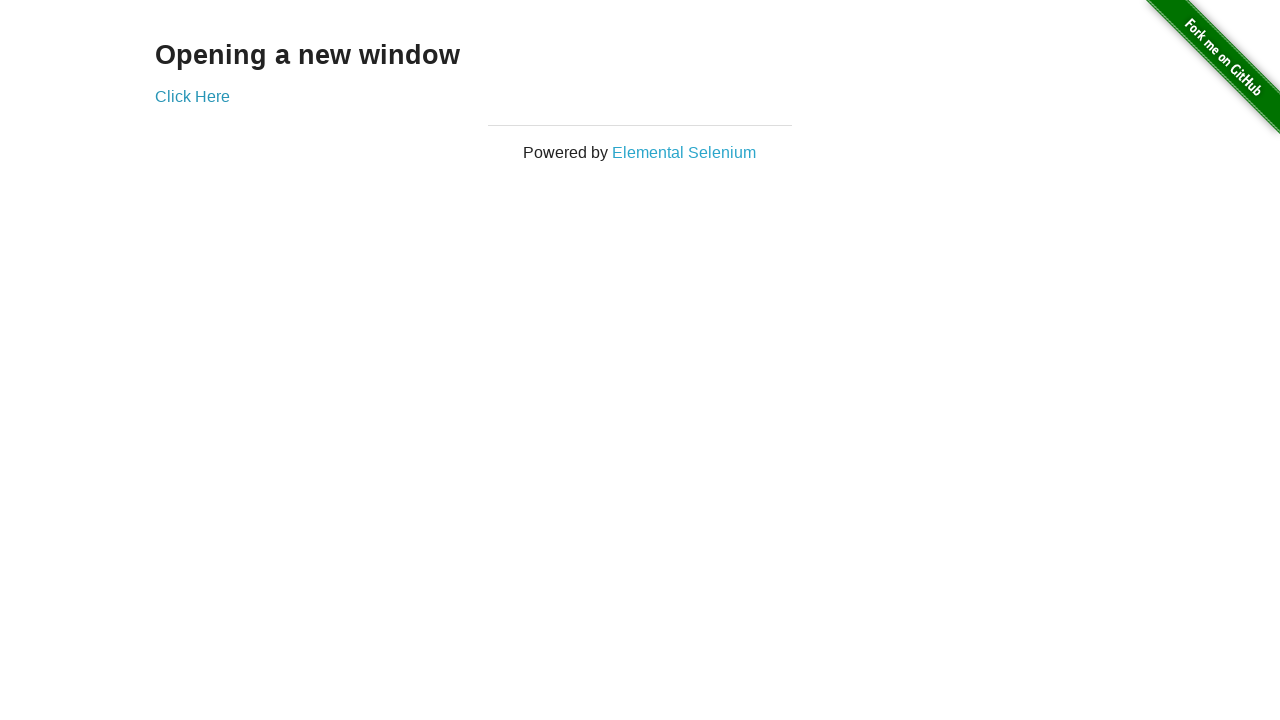

Switched back to original window
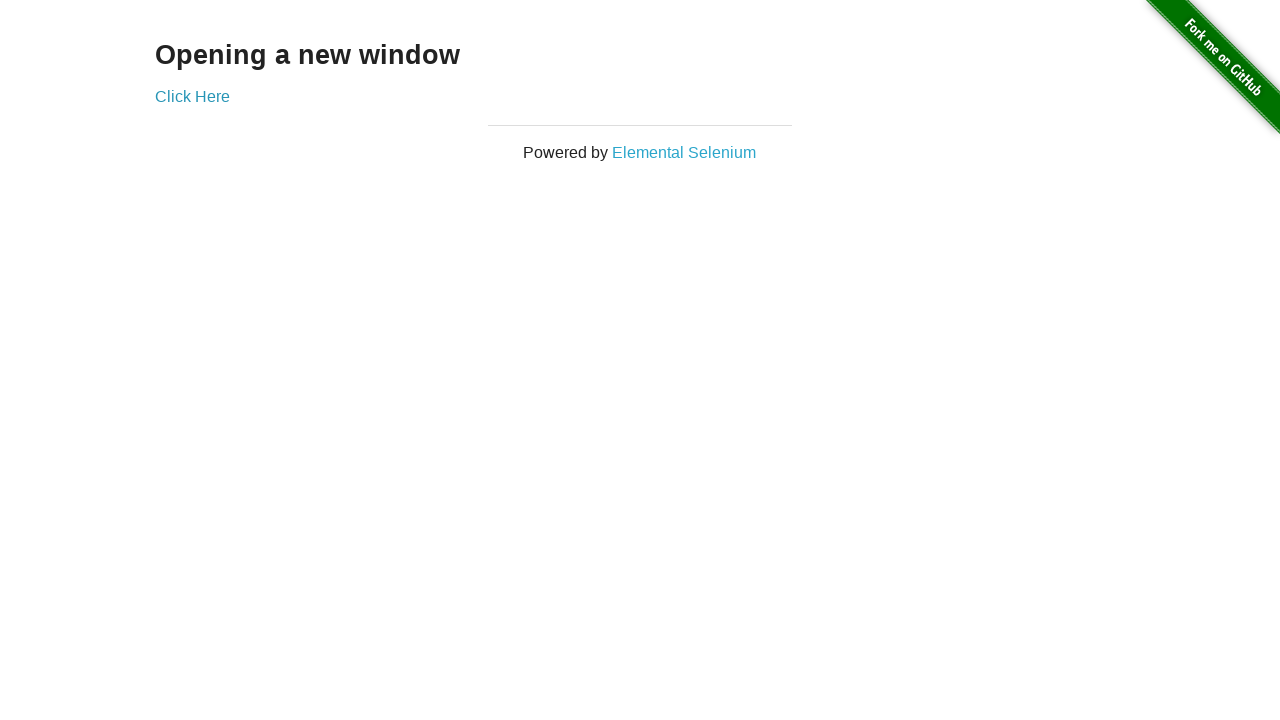

Verified original window title is 'The Internet'
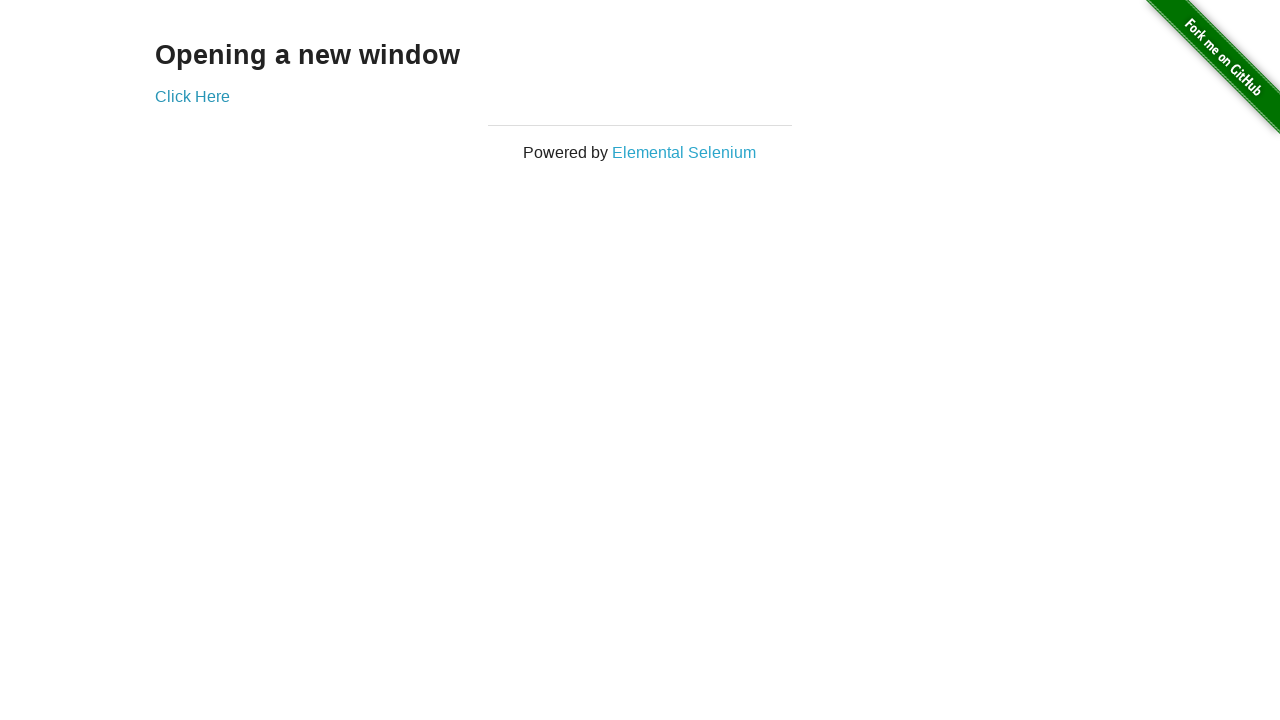

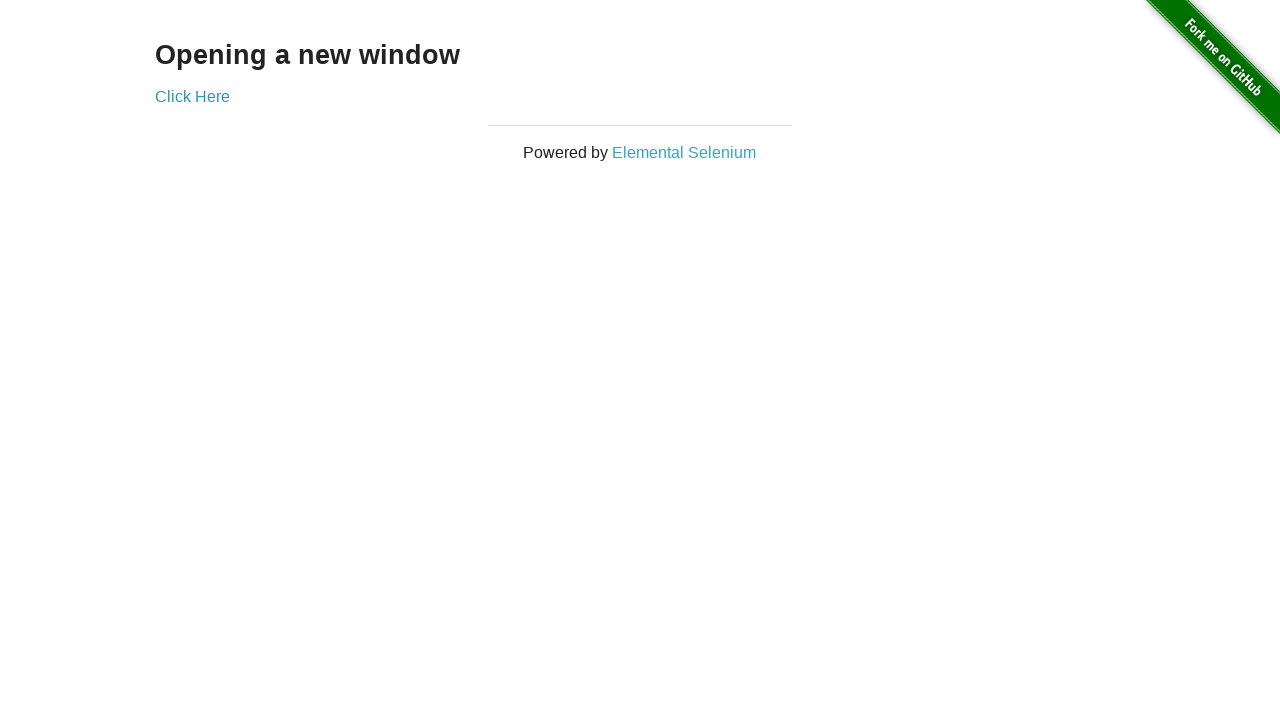